Tests dynamic loading page with equal wait timeout by clicking start button and verifying the loading indicator and final text.

Starting URL: https://automationfc.github.io/dynamic-loading/

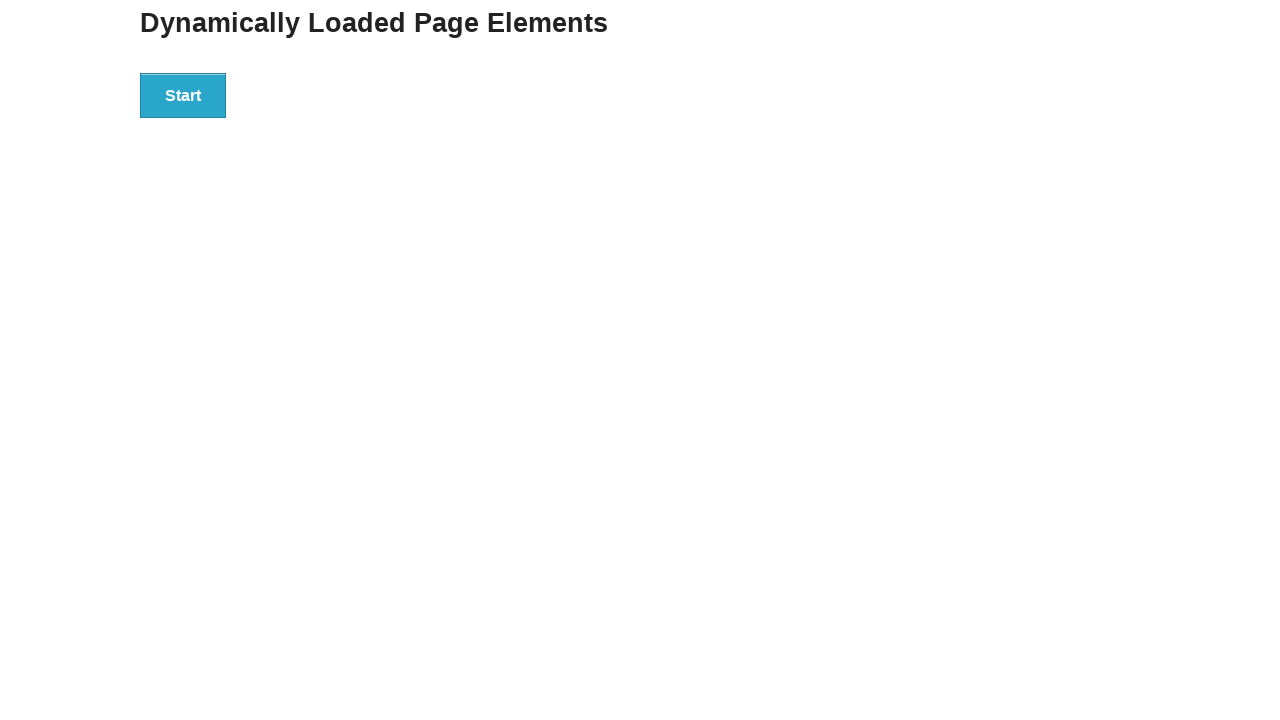

Navigated to dynamic loading page
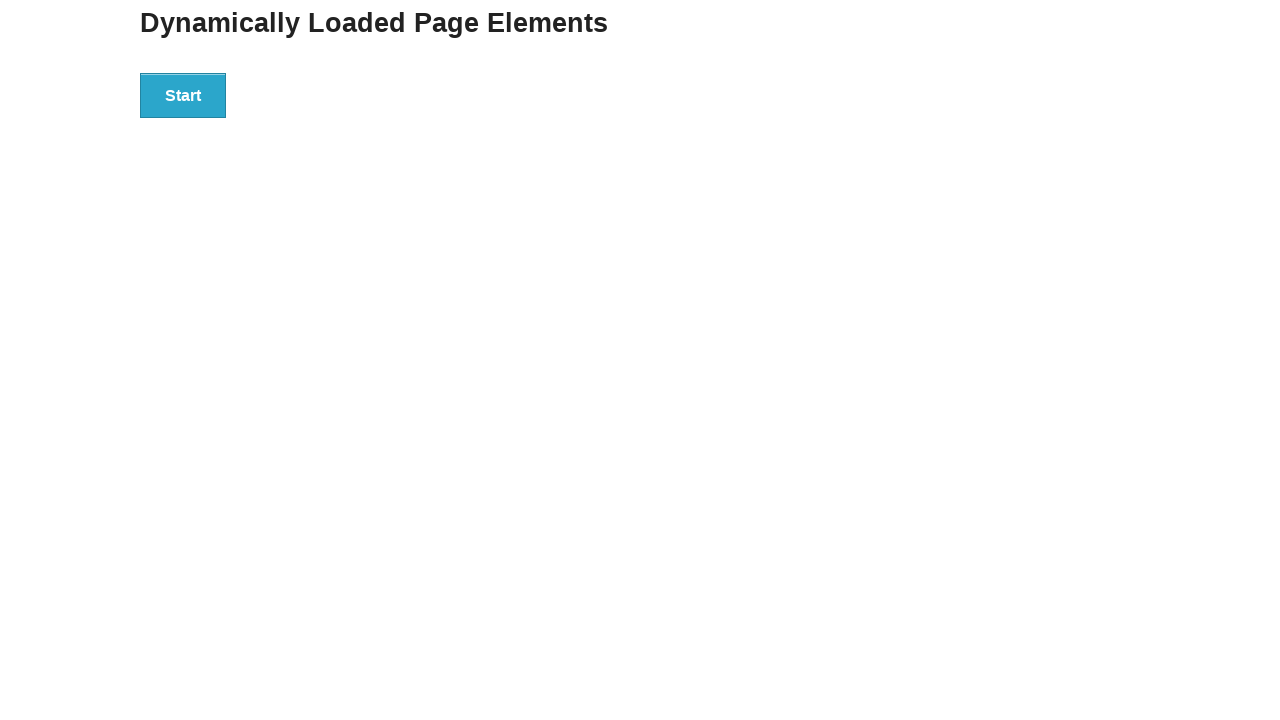

Clicked start button at (183, 95) on div#start > button
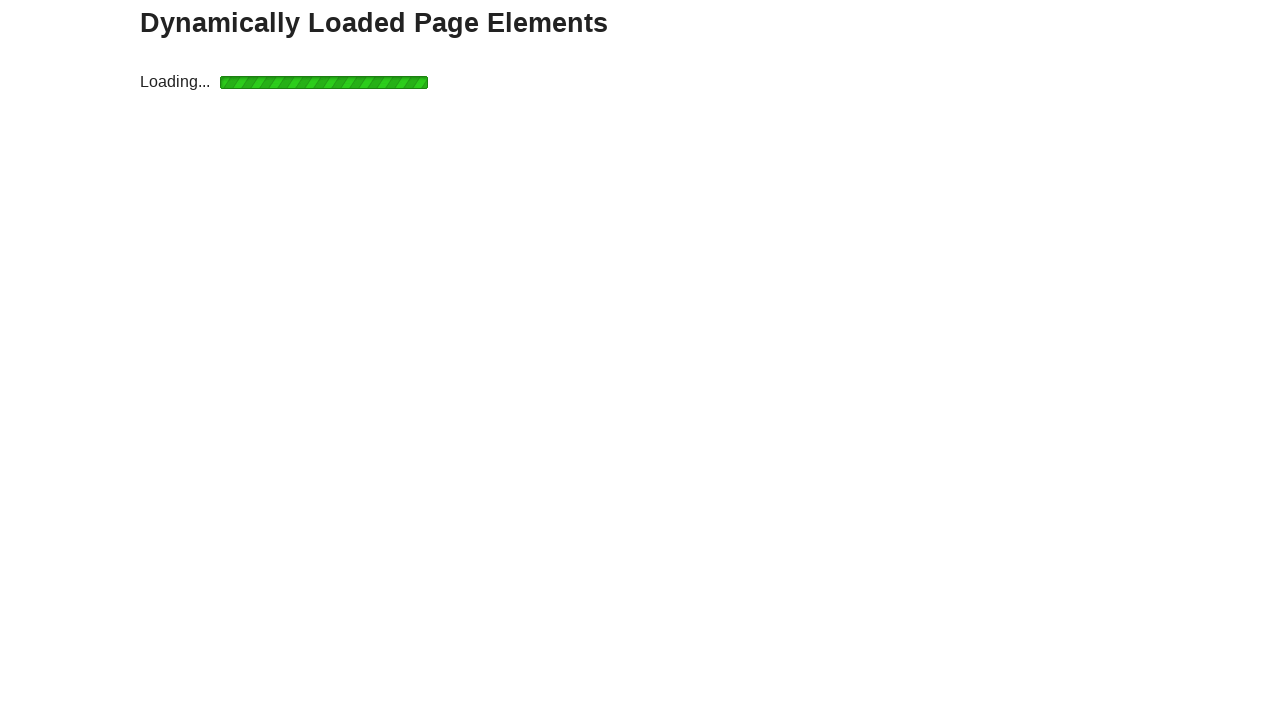

Loading indicator appeared and is visible
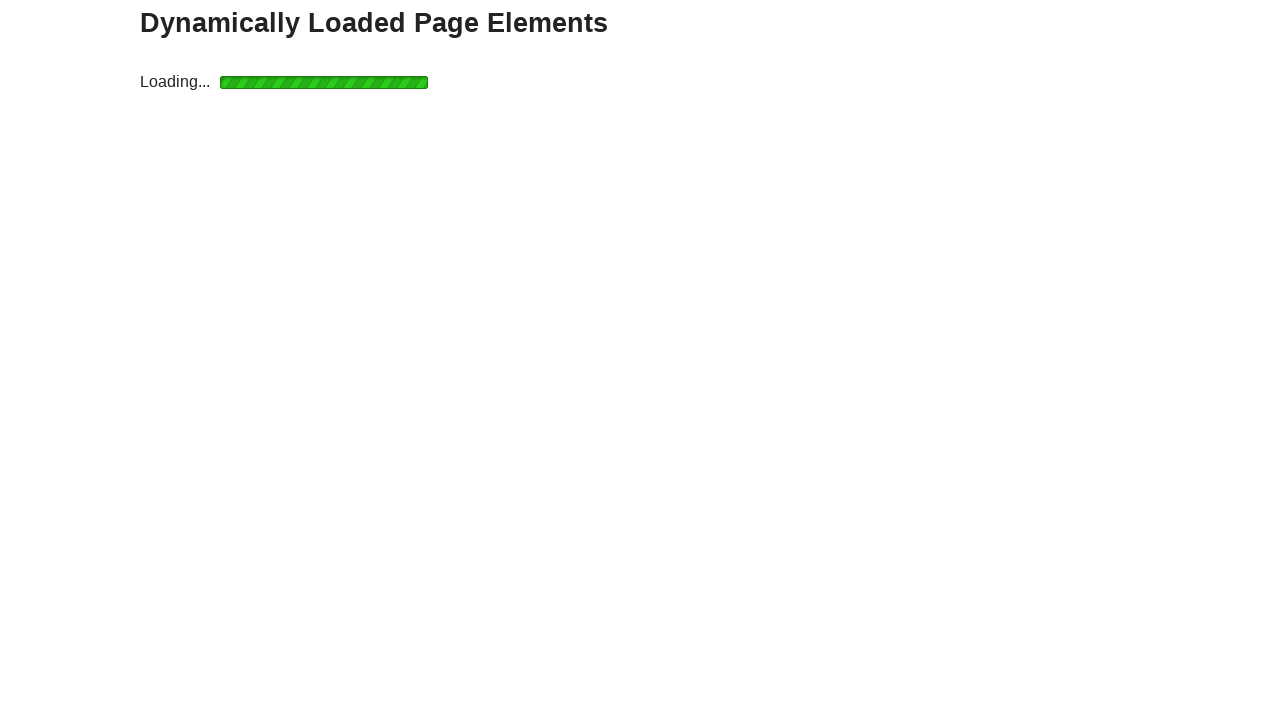

Final text element loaded after dynamic loading completed
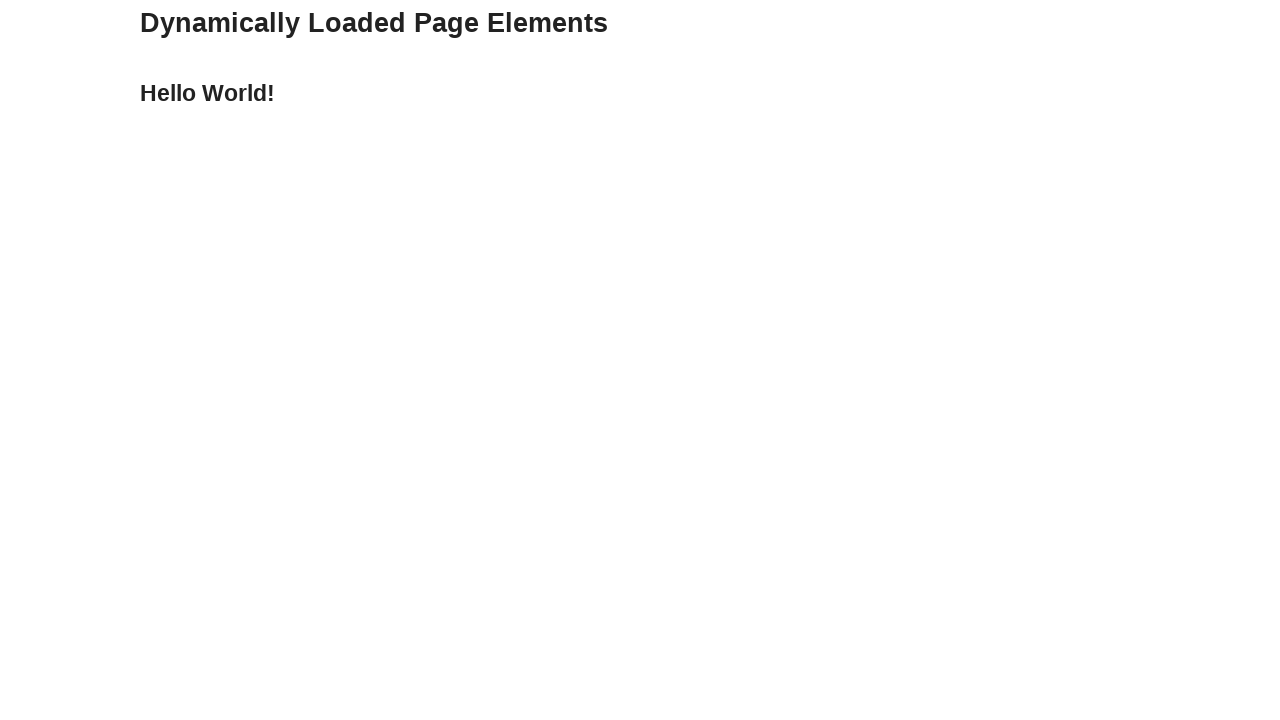

Verified final text is 'Hello World!'
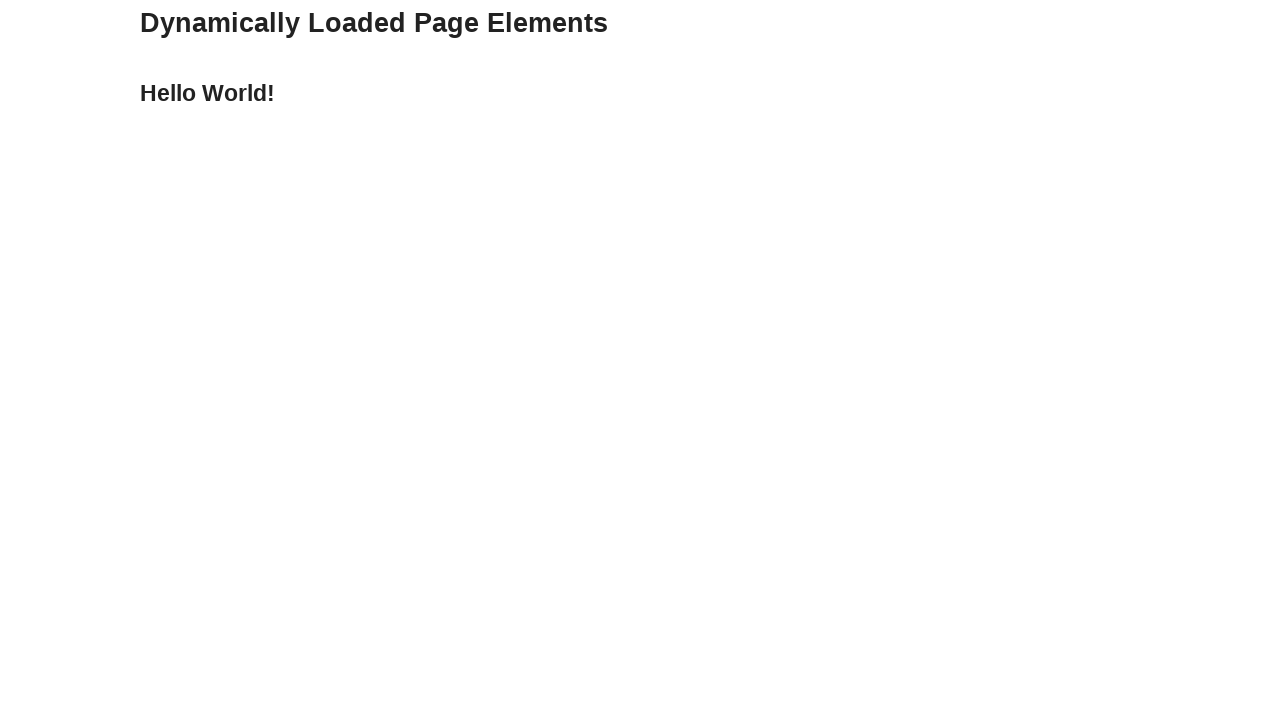

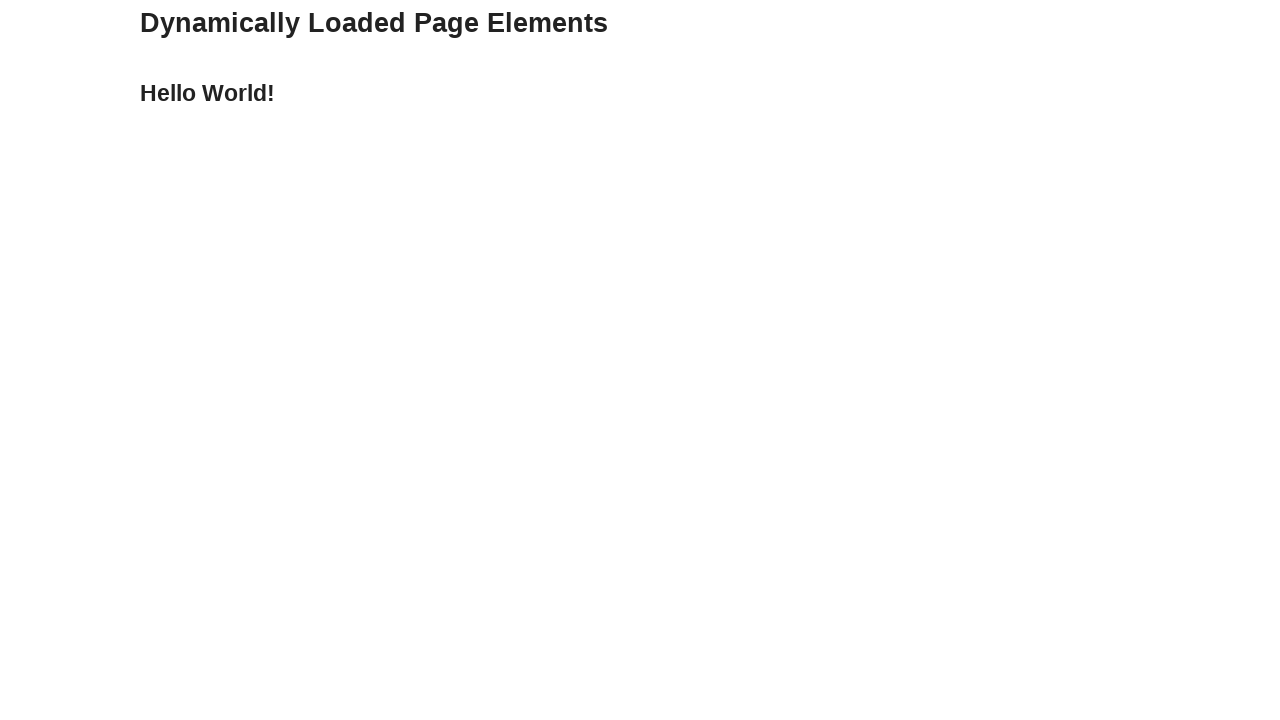